Navigates to the Blogs section by clicking the Read more button and then navigates back

Starting URL: https://cubesimple.com/resources/all-resources/

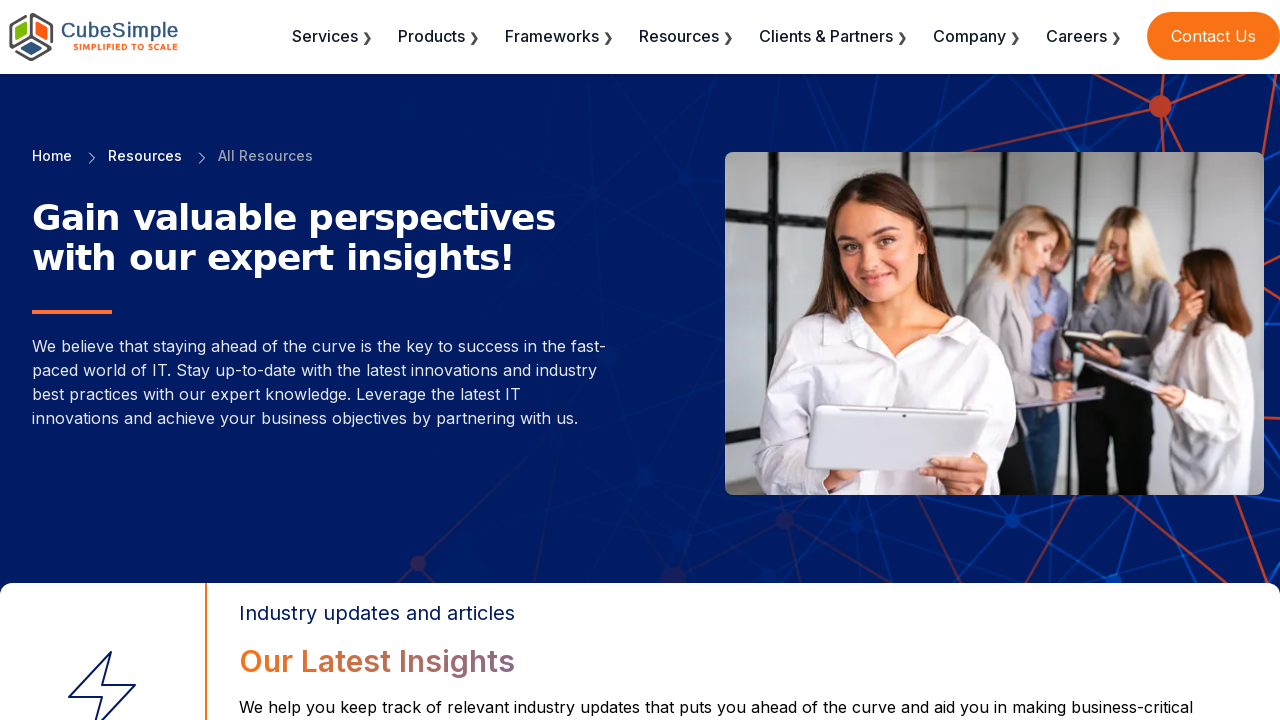

Clicked 'Read more' button in Blogs section at (756, 360) on xpath=//div[contains(@class,'py-2')]//a[contains(@class,'border bg-orange-500 ro
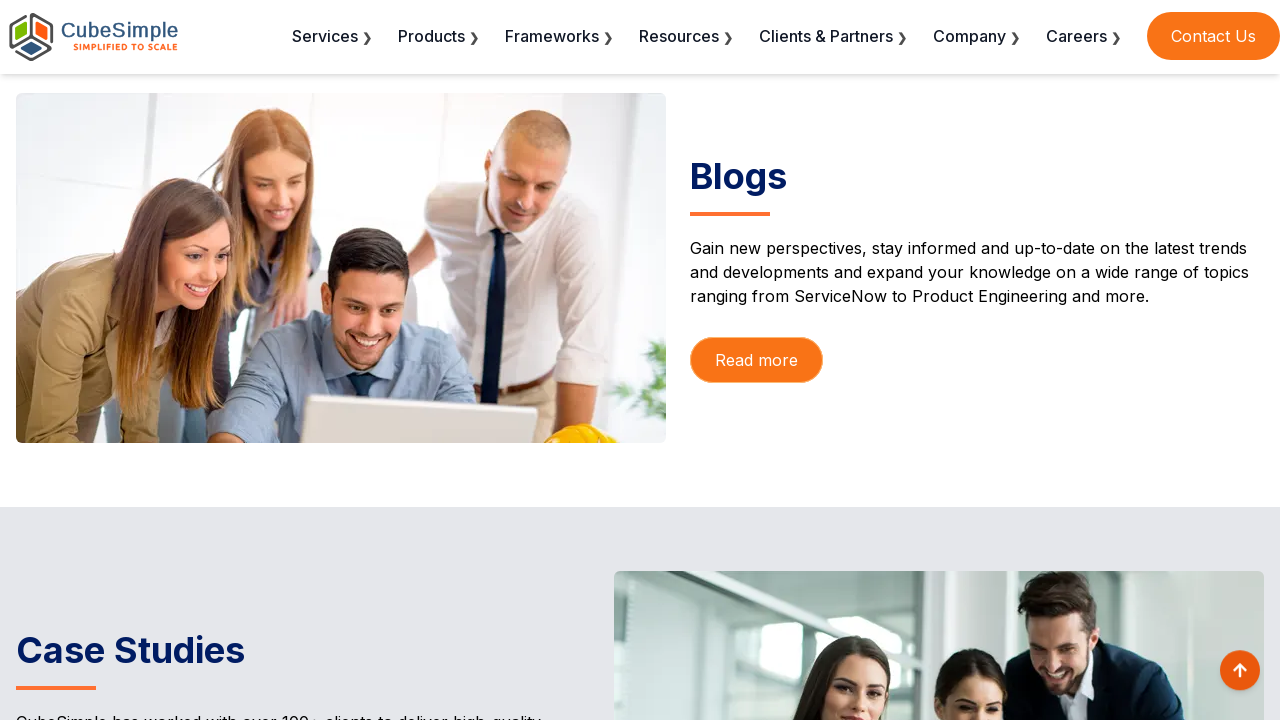

Verified navigation to Blogs page
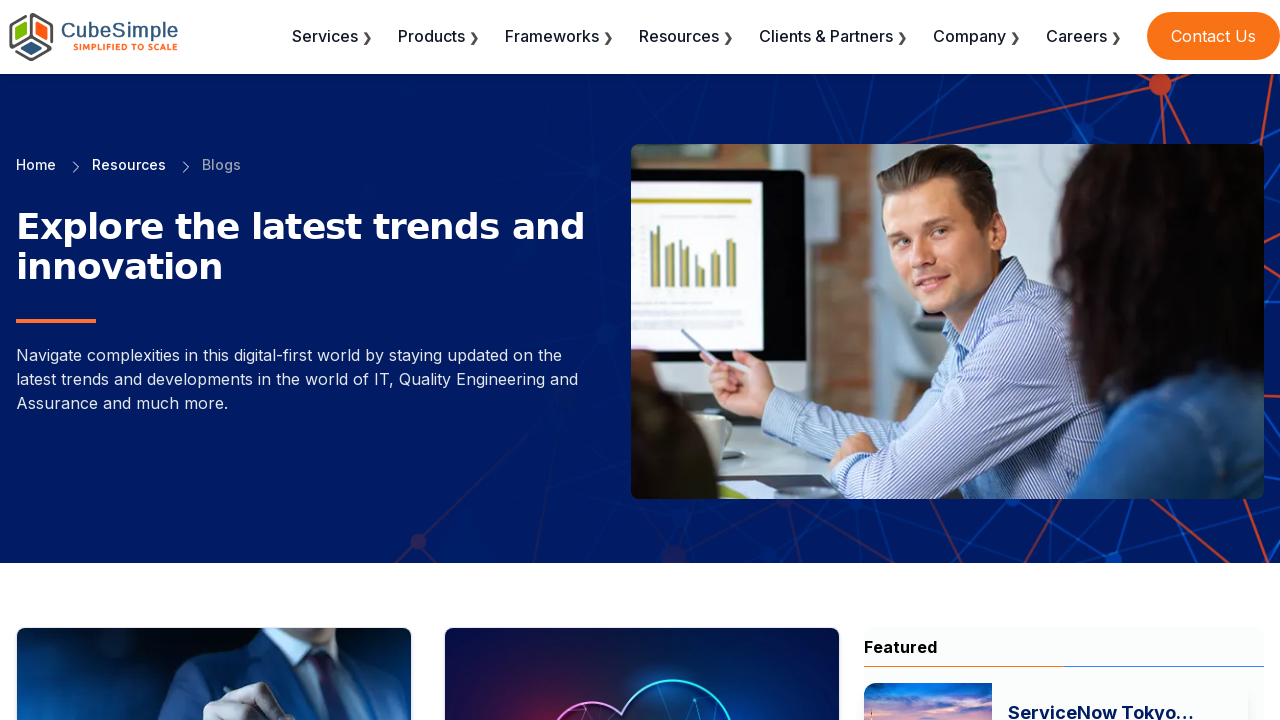

Navigated back to all resources page
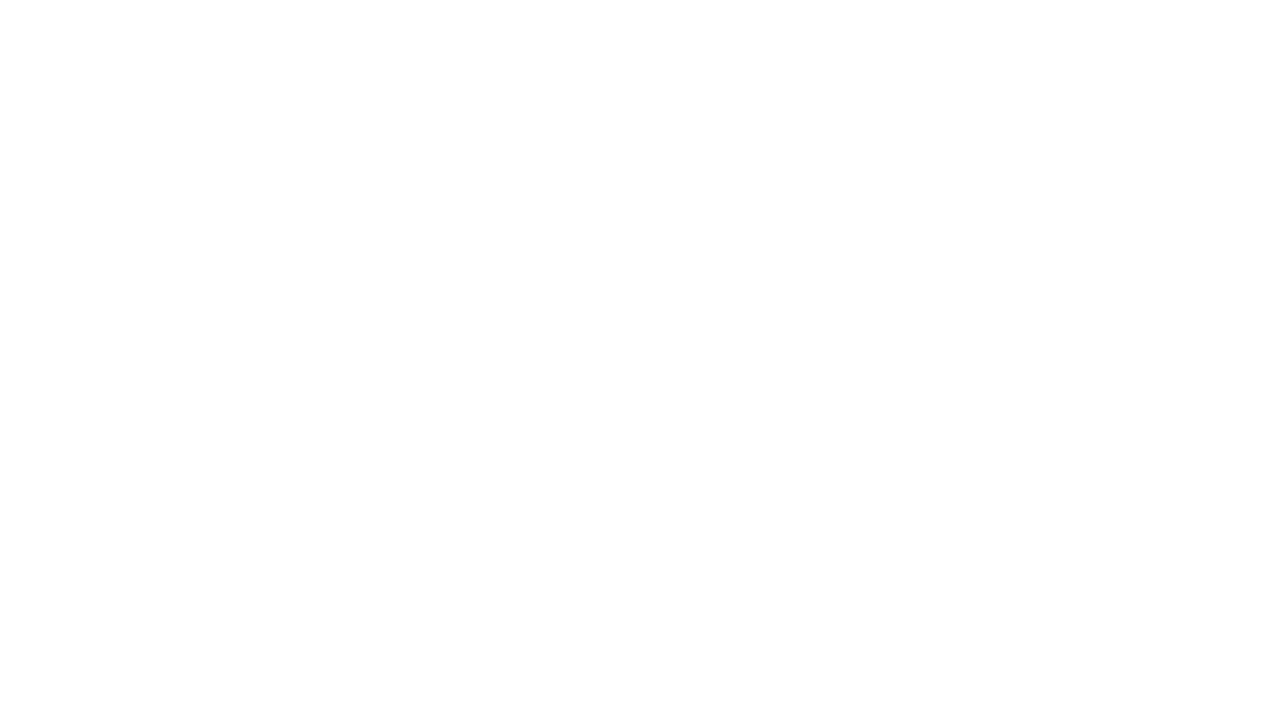

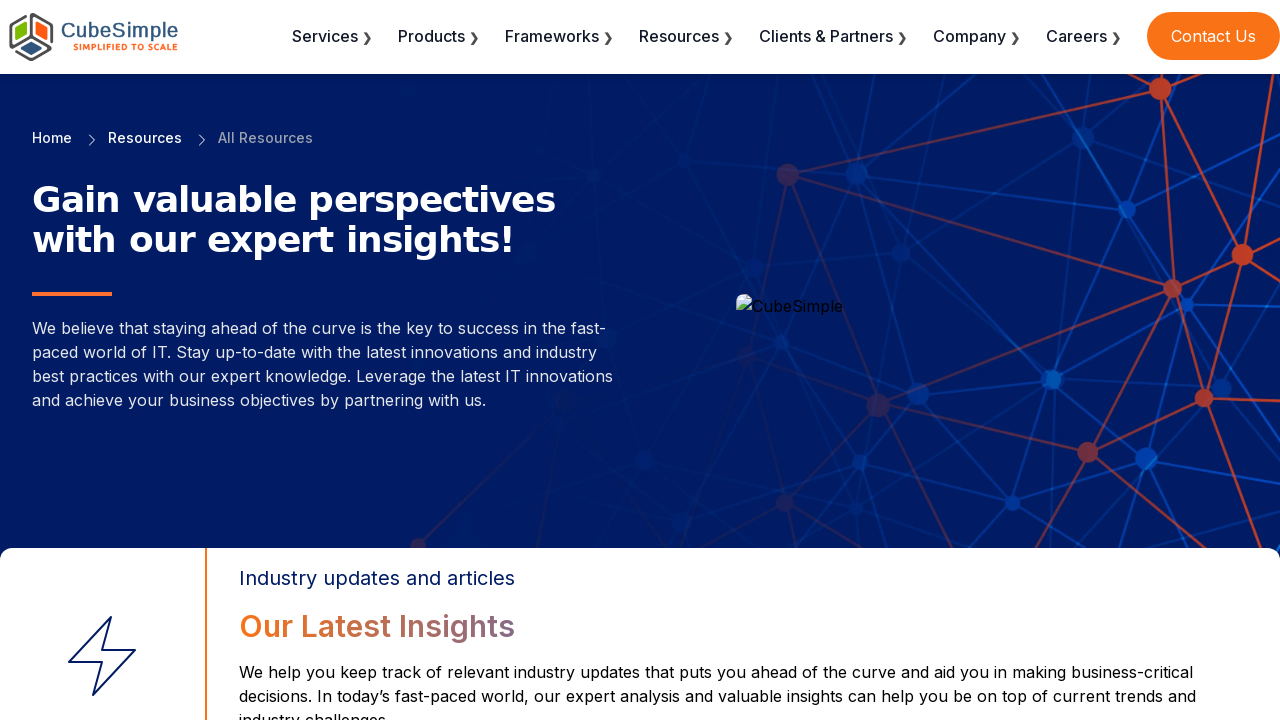